Tests navigation flow by clicking on "Online Training" link, navigating back, and attempting to click the same element again (demonstrating element reference behavior after navigation)

Starting URL: https://www.pavantestingtools.com/

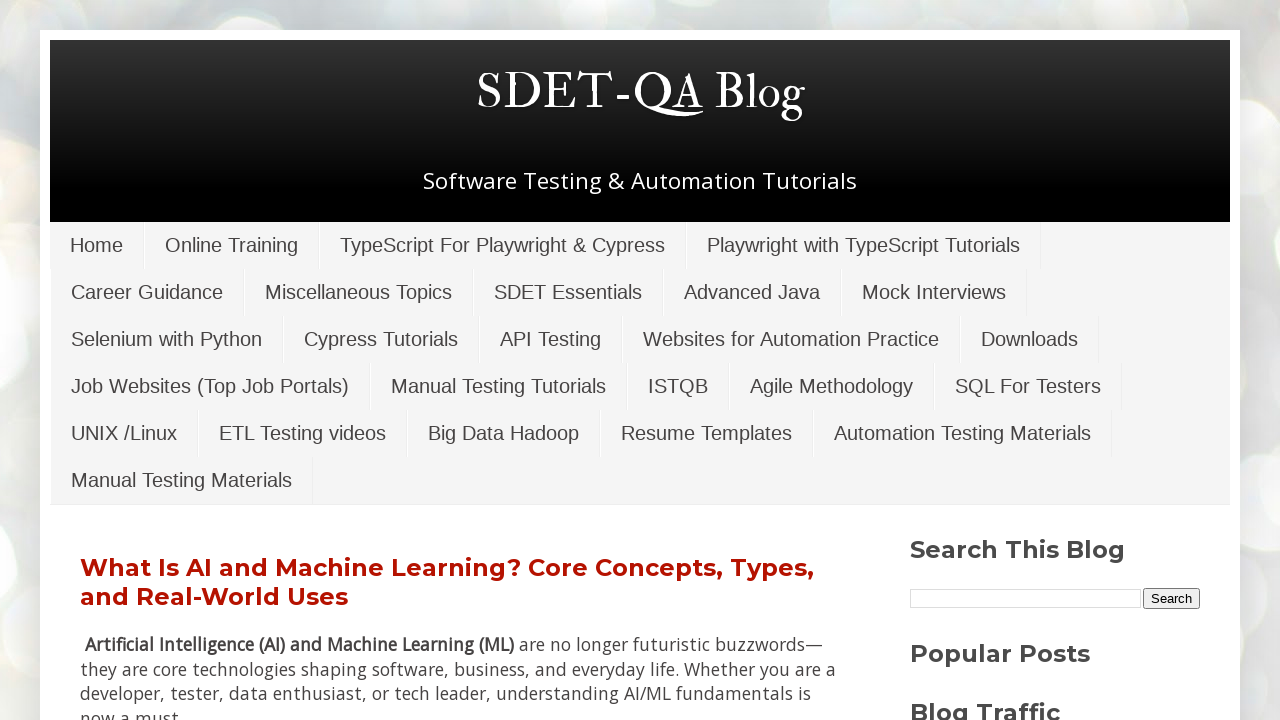

Clicked on 'Online Training' link at (232, 245) on xpath=//a[text()='Online Training']
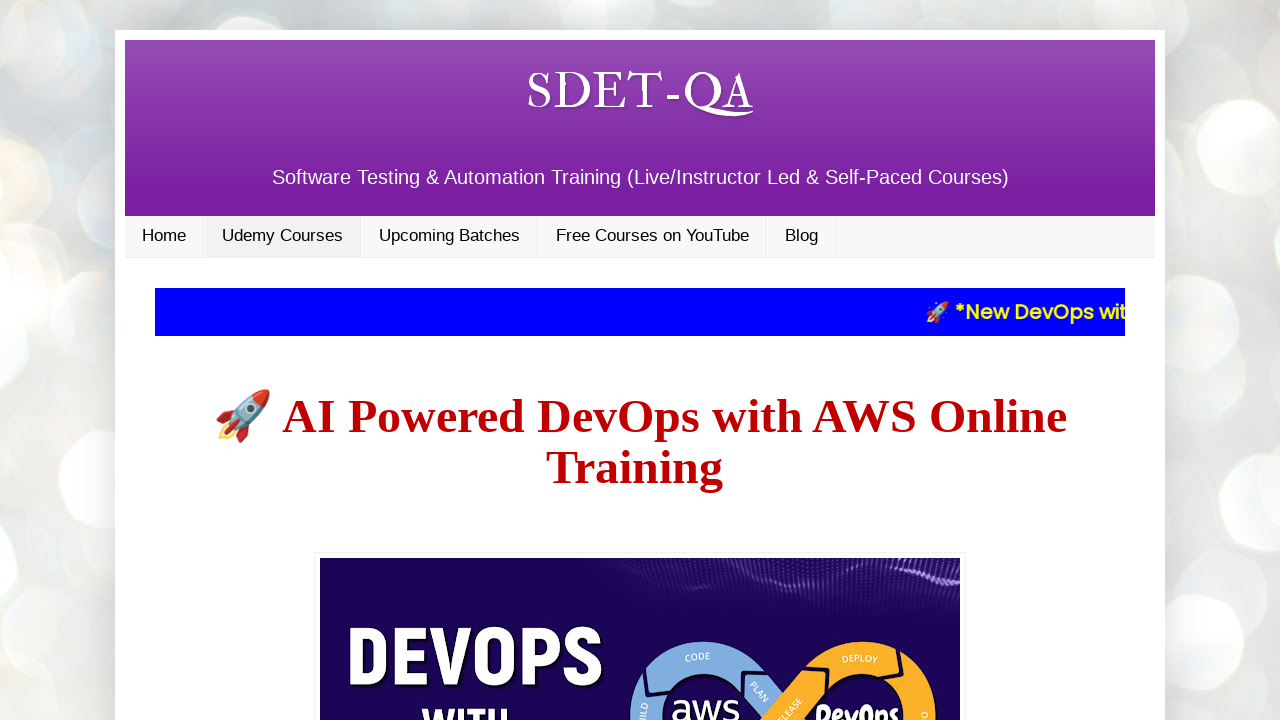

Waited for page to load after clicking 'Online Training'
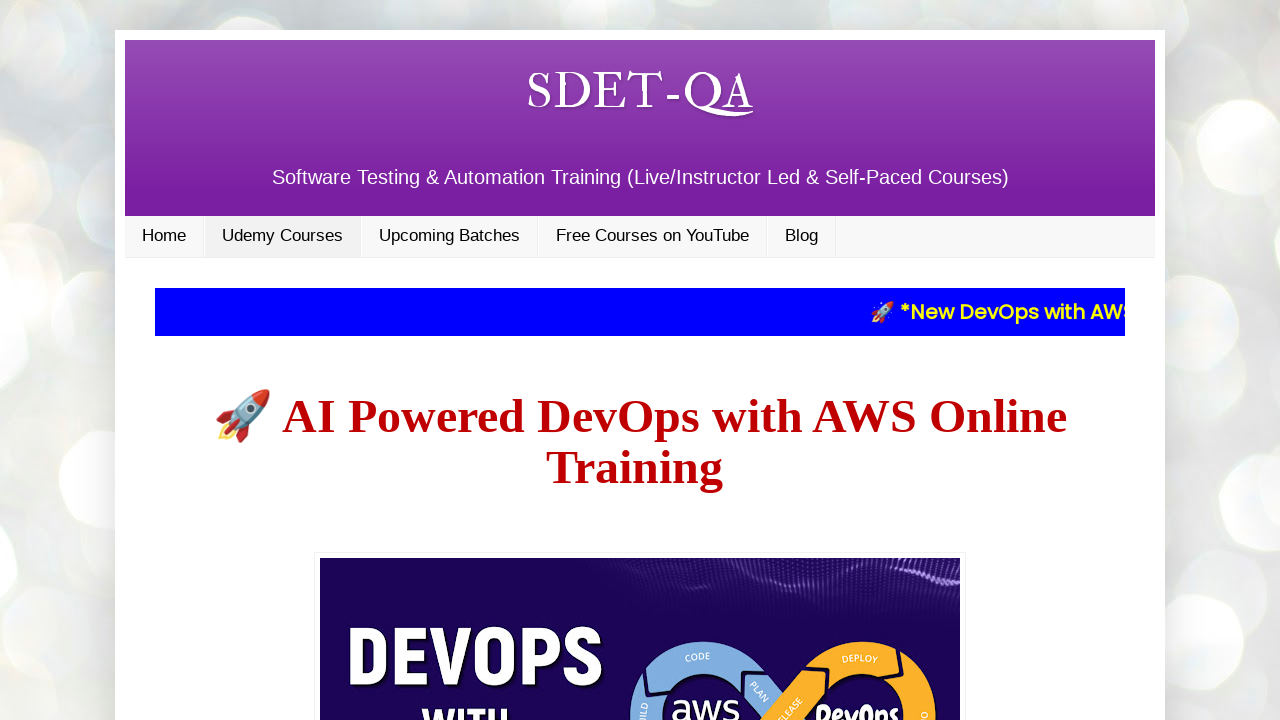

Navigated back to previous page
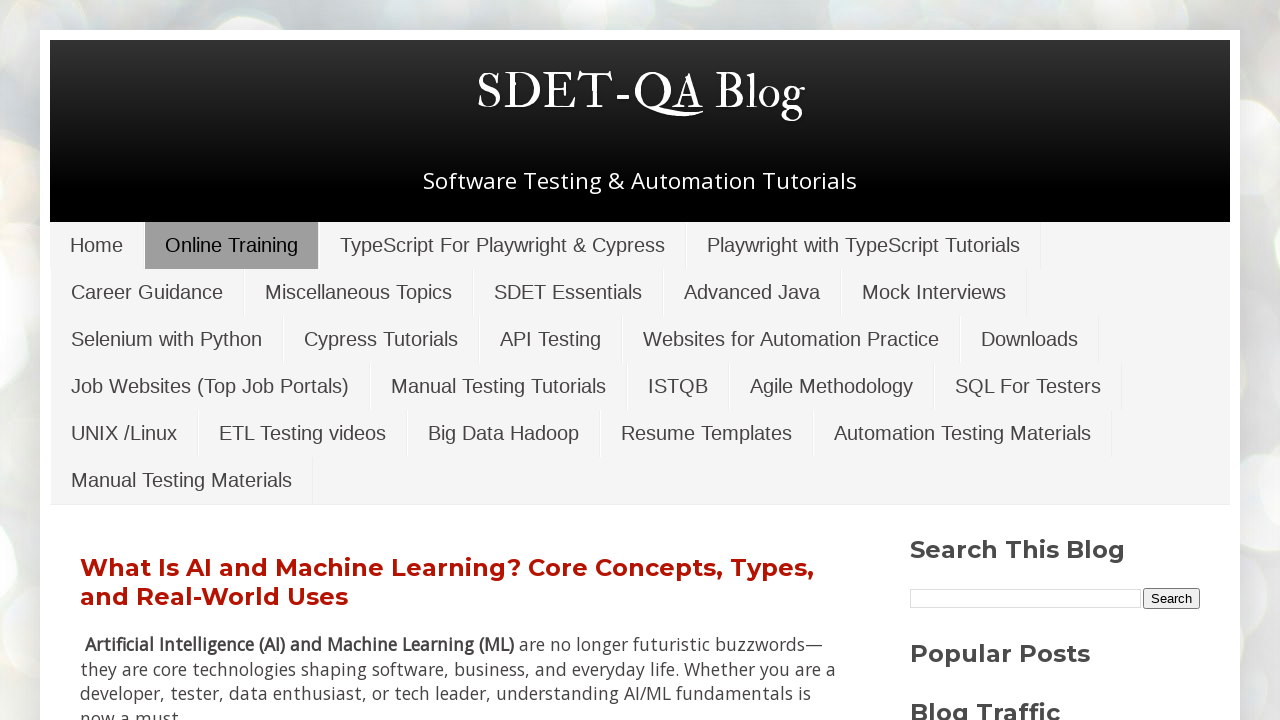

Waited for page to load after navigating back
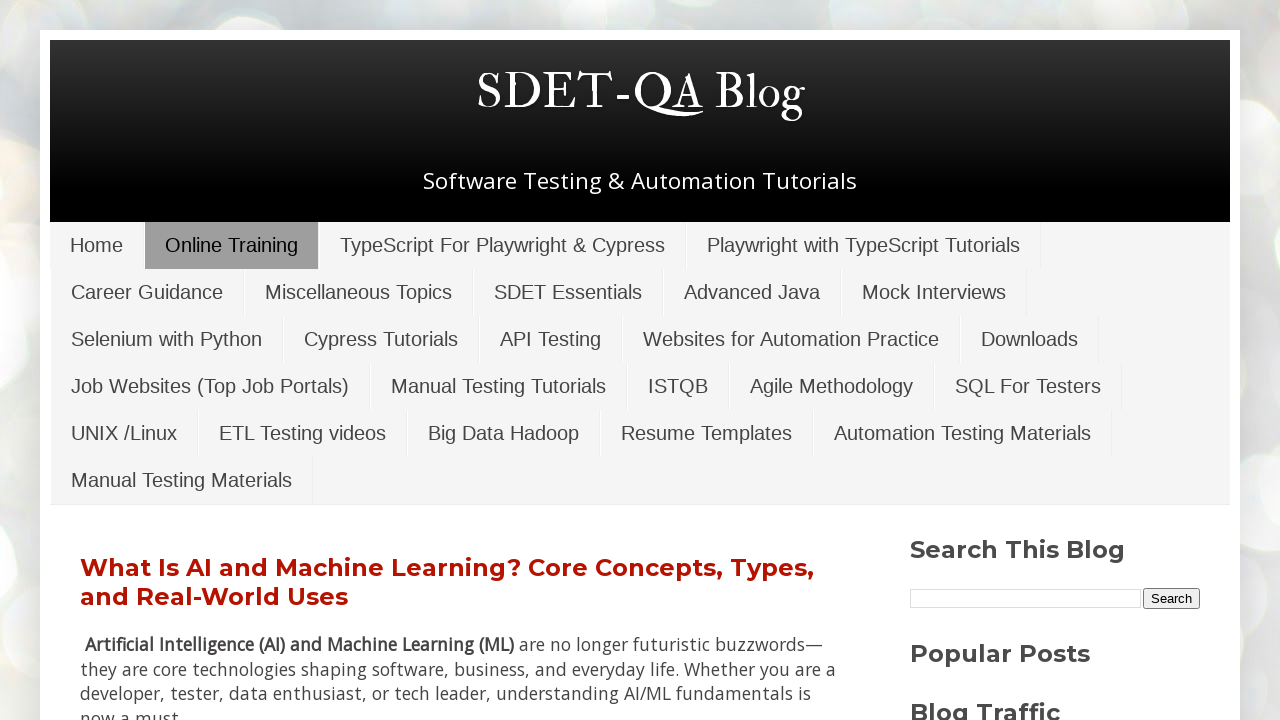

Clicked on 'Online Training' link again after navigation at (232, 245) on xpath=//a[text()='Online Training']
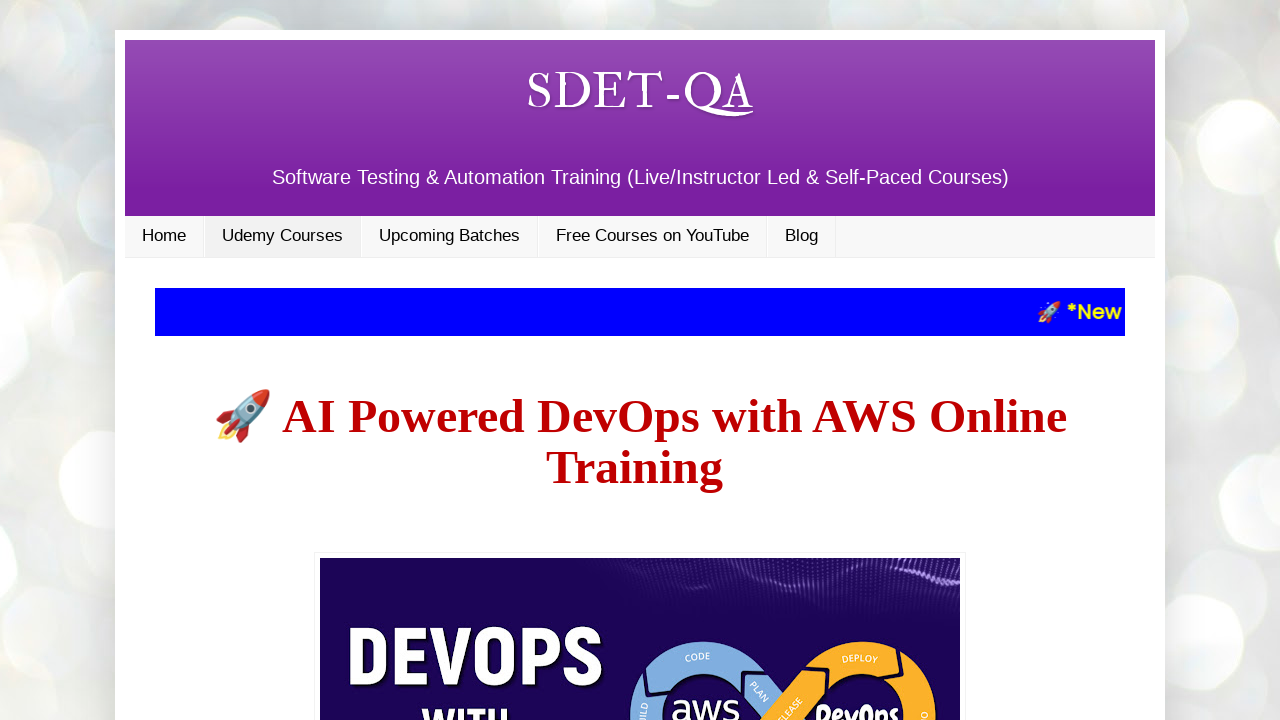

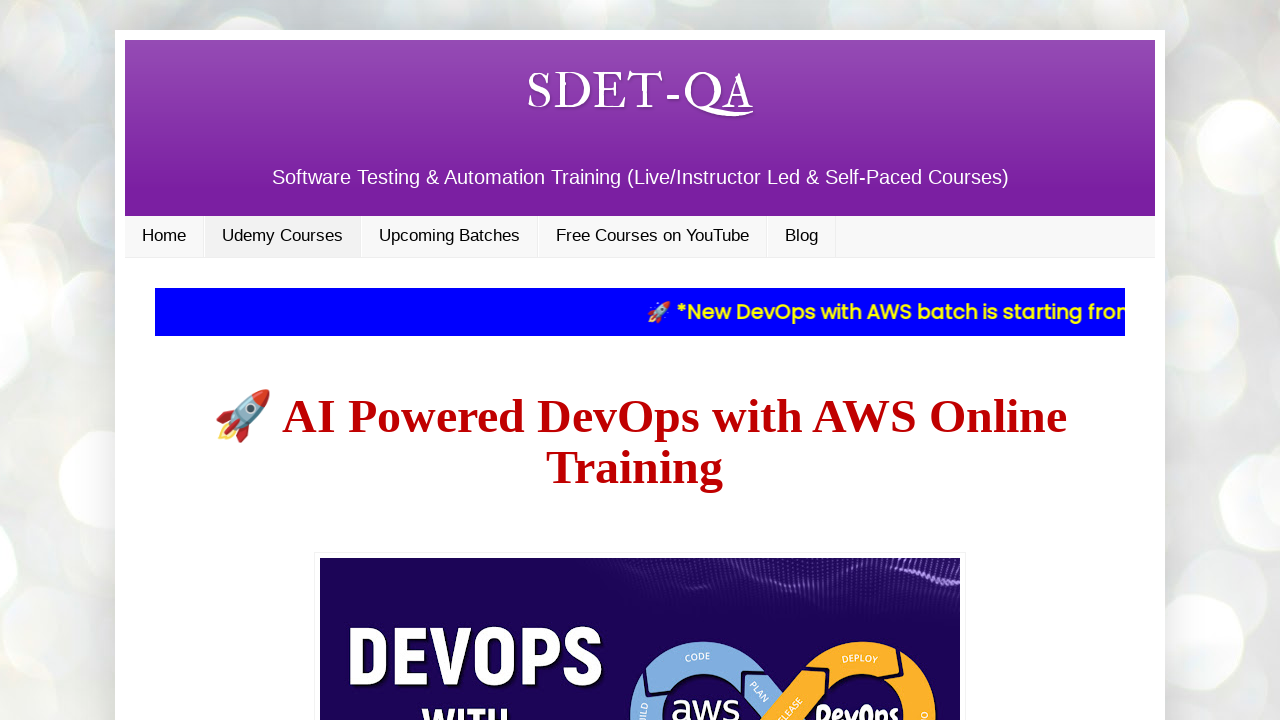